Tests iframe functionality by verifying text visibility, switching to an iframe to interact with a text editor, and then switching back to verify elements in the main frame

Starting URL: https://the-internet.herokuapp.com/iframe

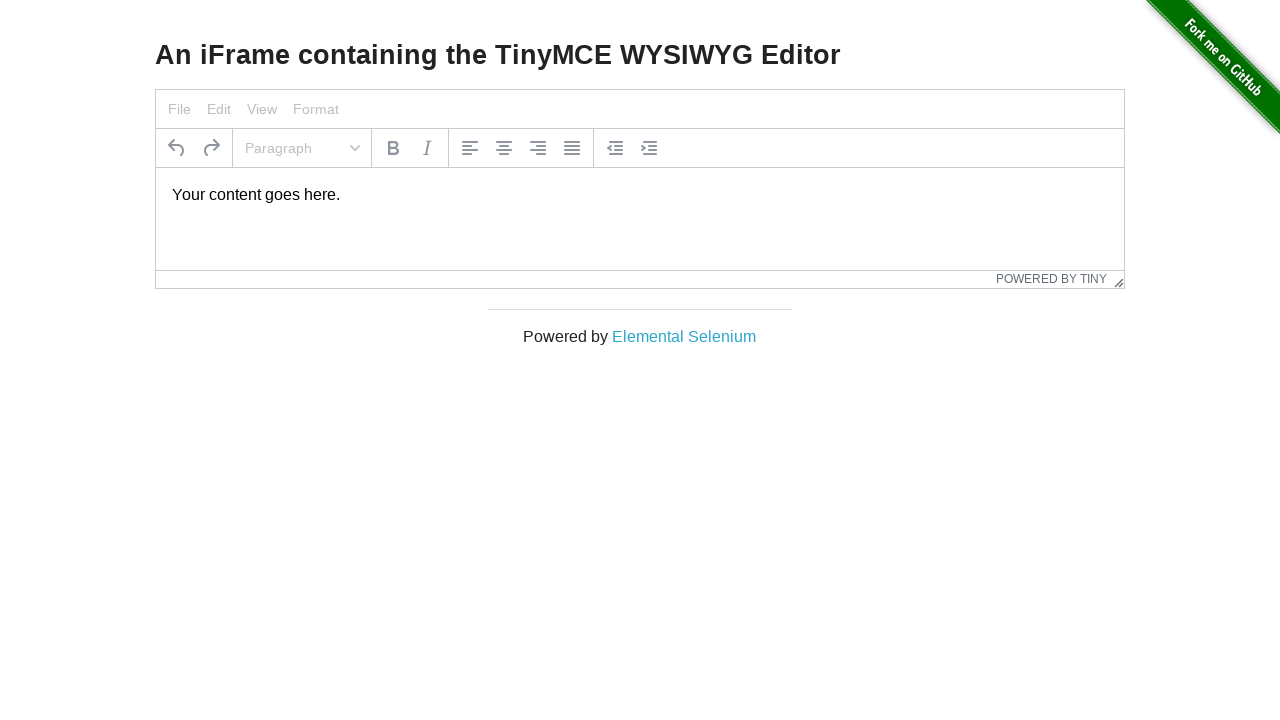

Verified 'An IFrame containing...' text is visible
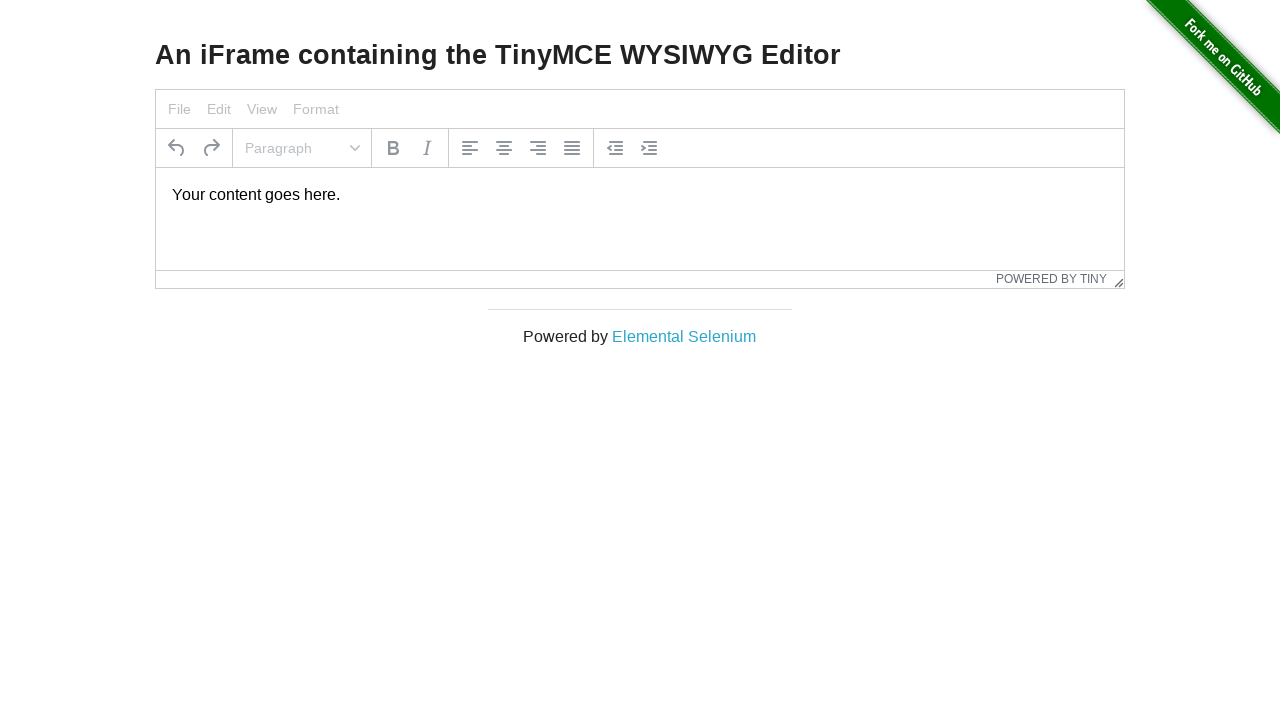

Located iframe element with ID 'mce_0_ifr'
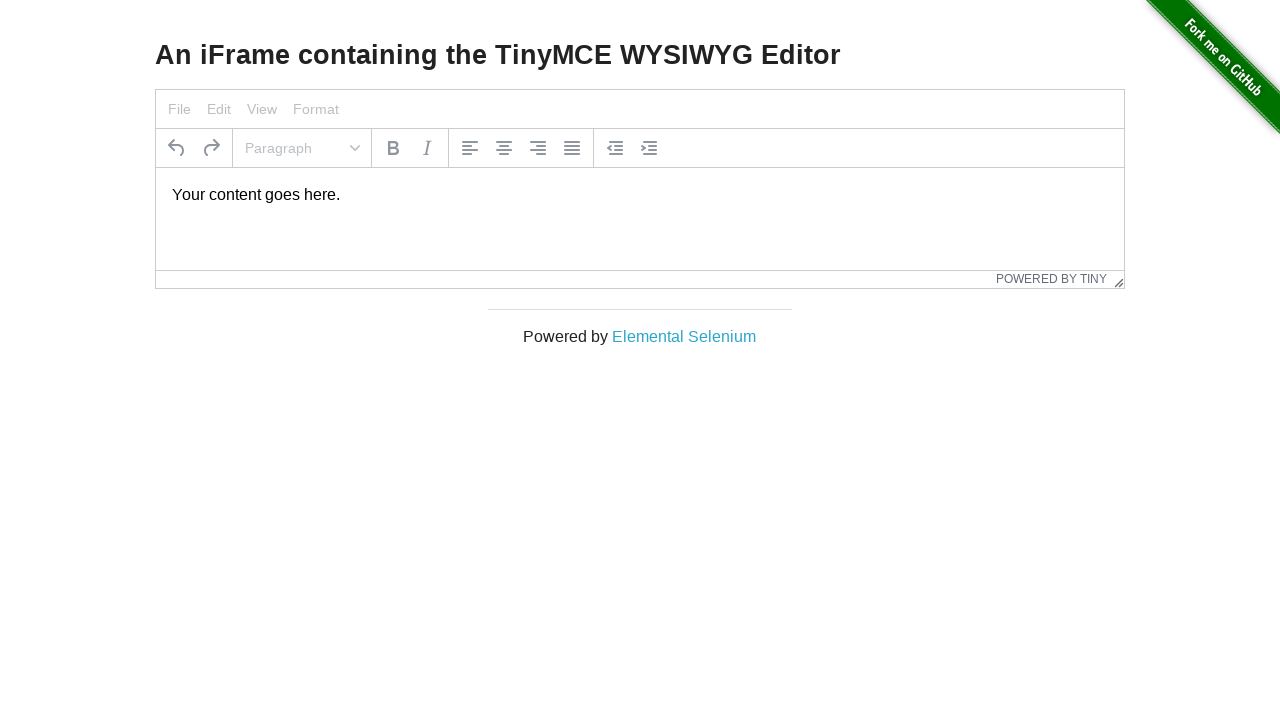

Located text box element within iframe
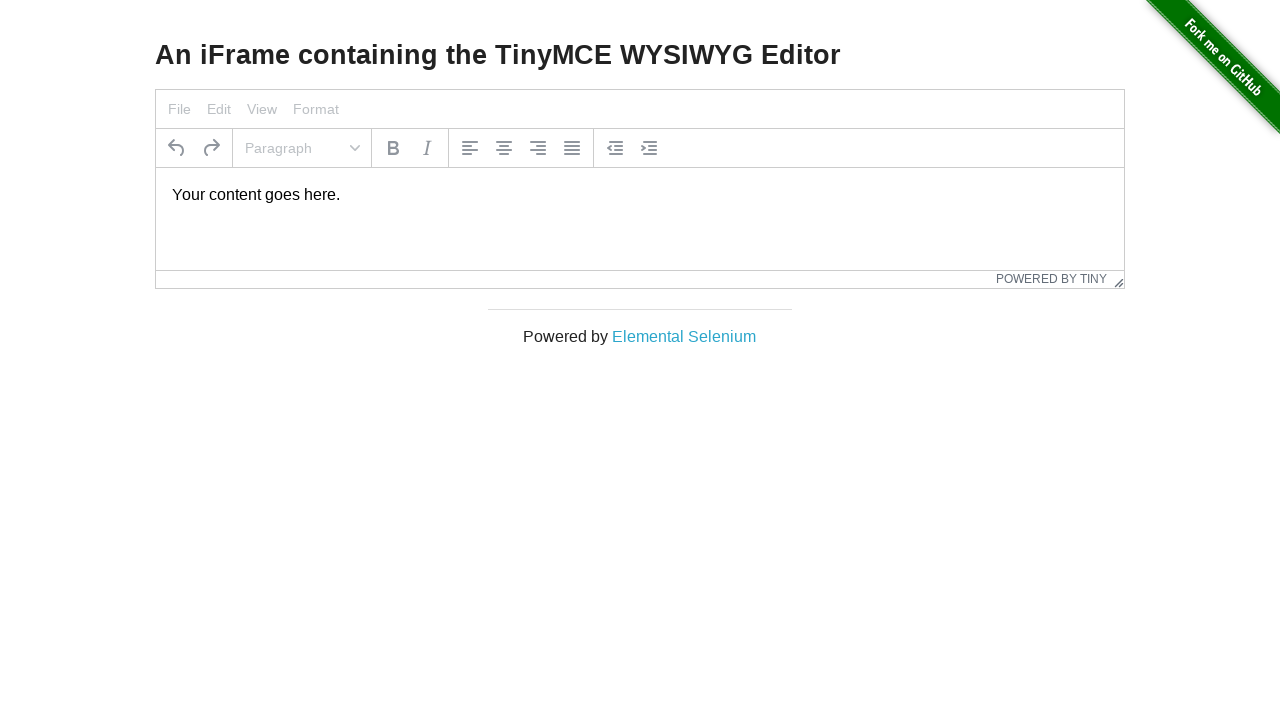

Clicked text box in iframe at (640, 195) on #mce_0_ifr >> internal:control=enter-frame >> p
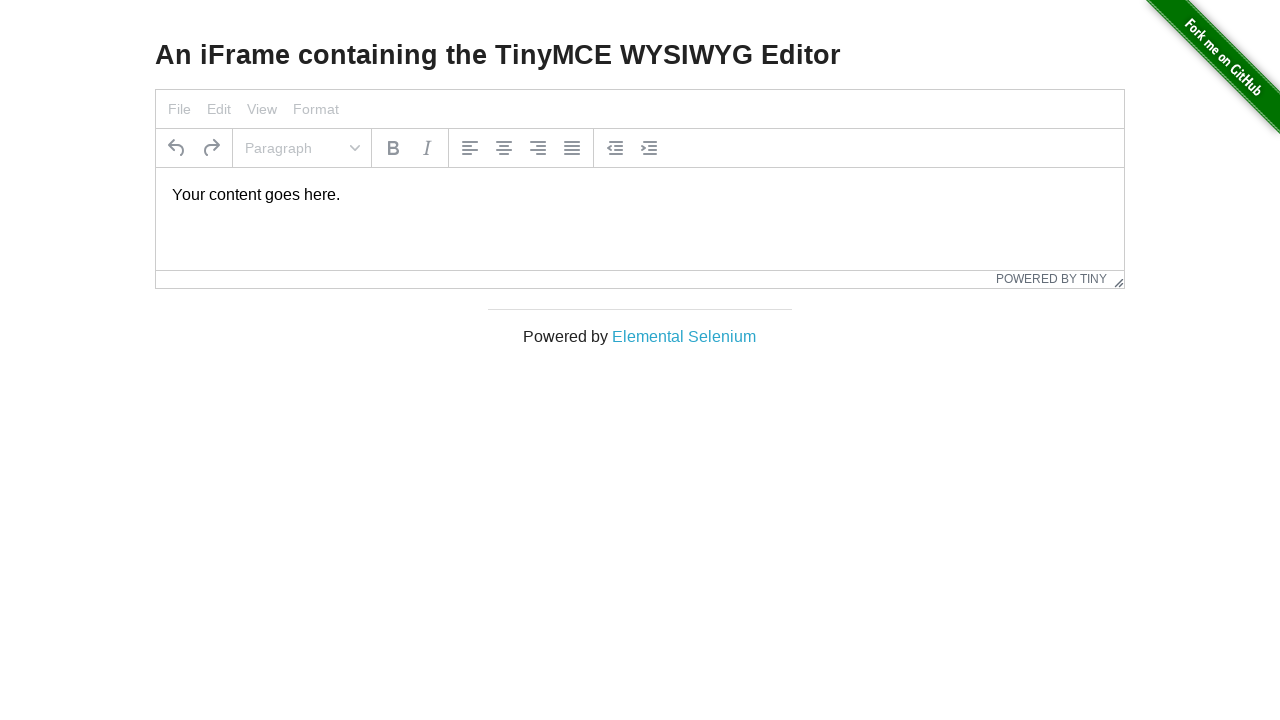

Selected all text in text box using Control+A on #mce_0_ifr >> internal:control=enter-frame >> p
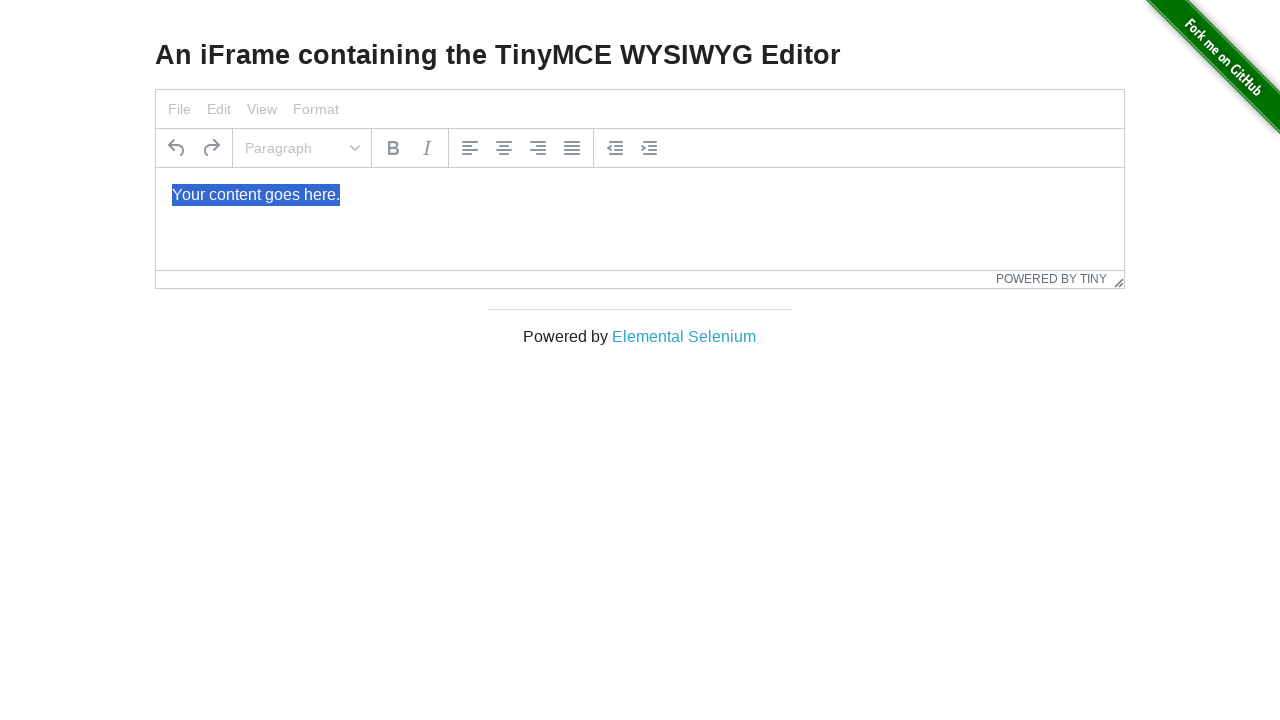

Typed 'merhaba dunya' into text box on #mce_0_ifr >> internal:control=enter-frame >> p
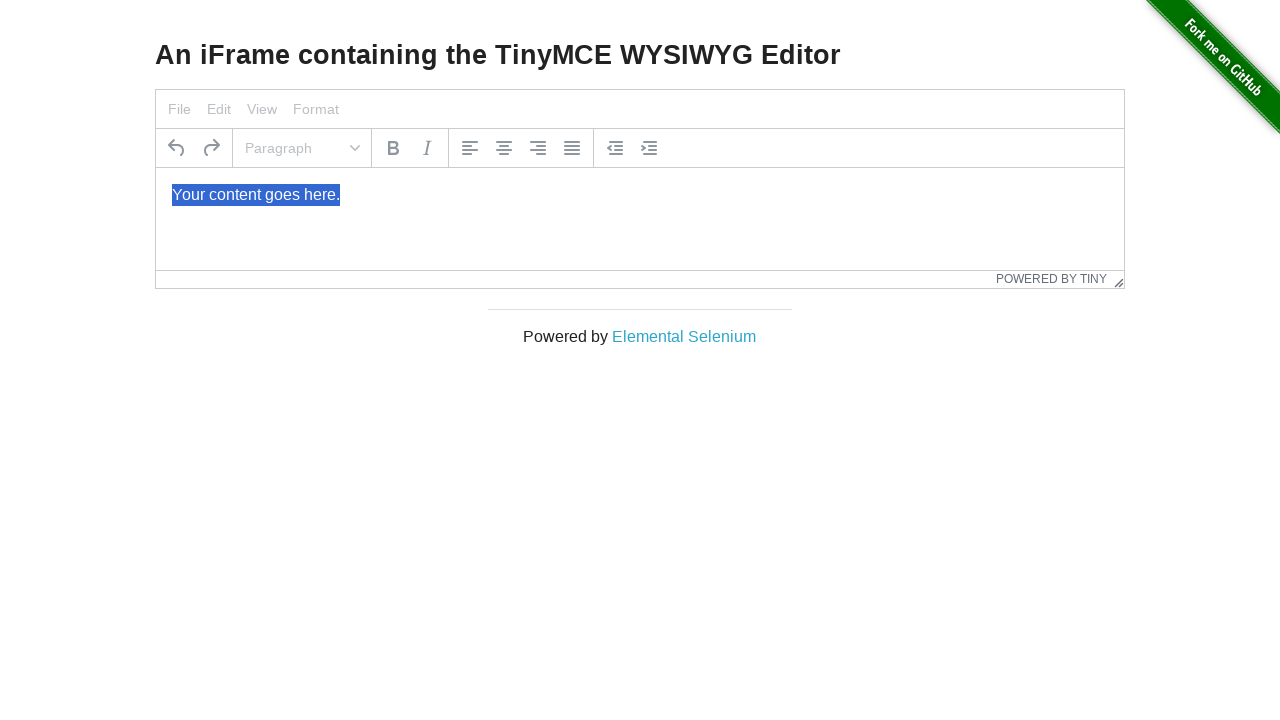

Verified 'Elemental Selenium' link is visible in main frame
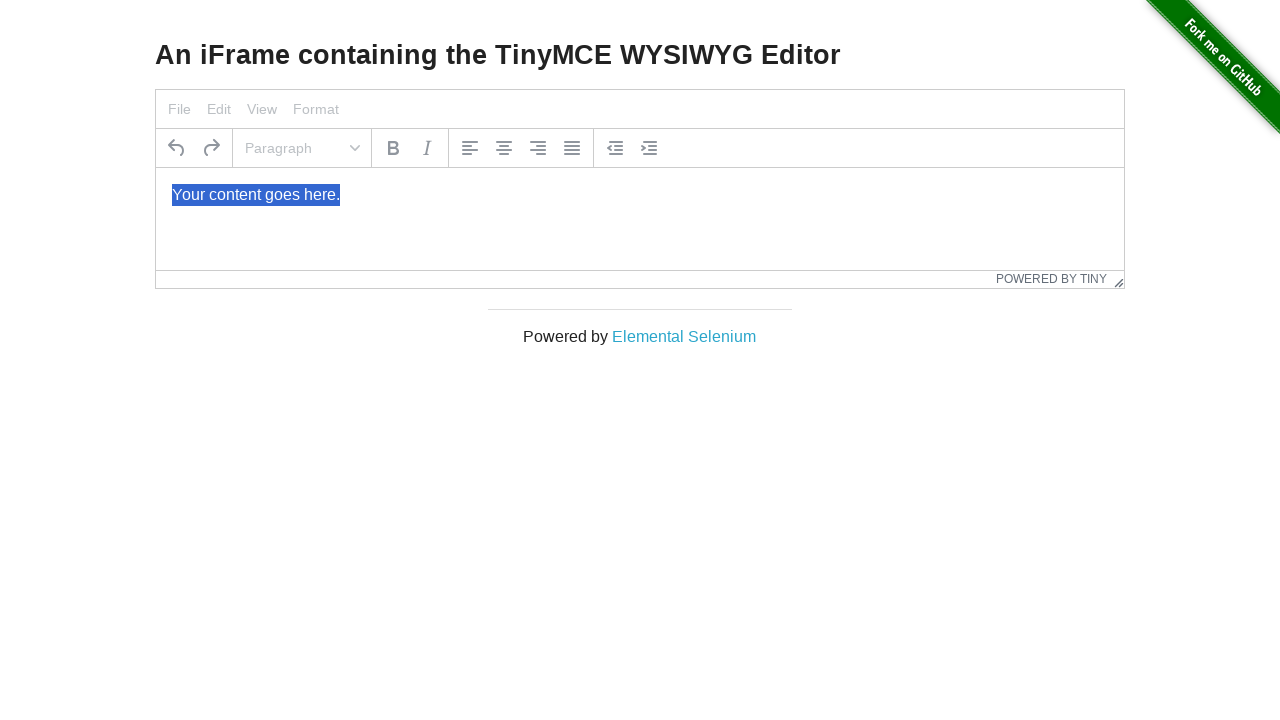

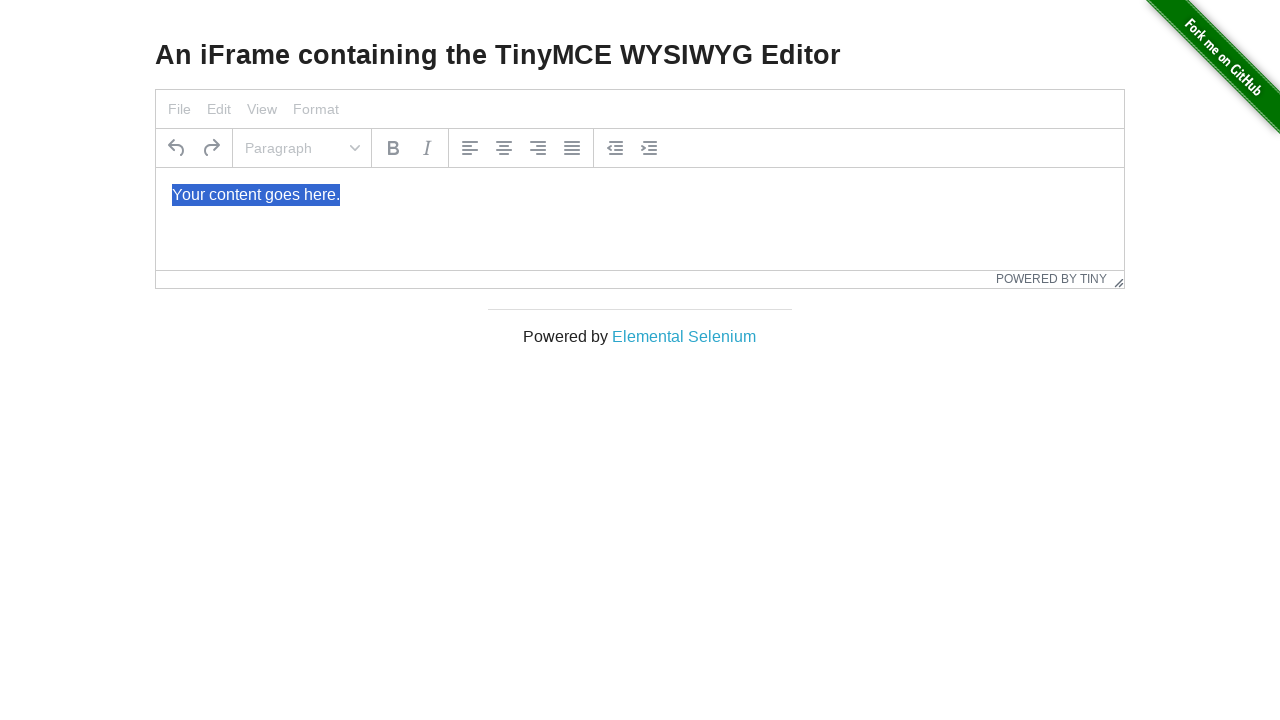